Tests a registration form by filling in three input fields and submitting, then verifies a congratulations message appears

Starting URL: http://suninjuly.github.io/registration1.html

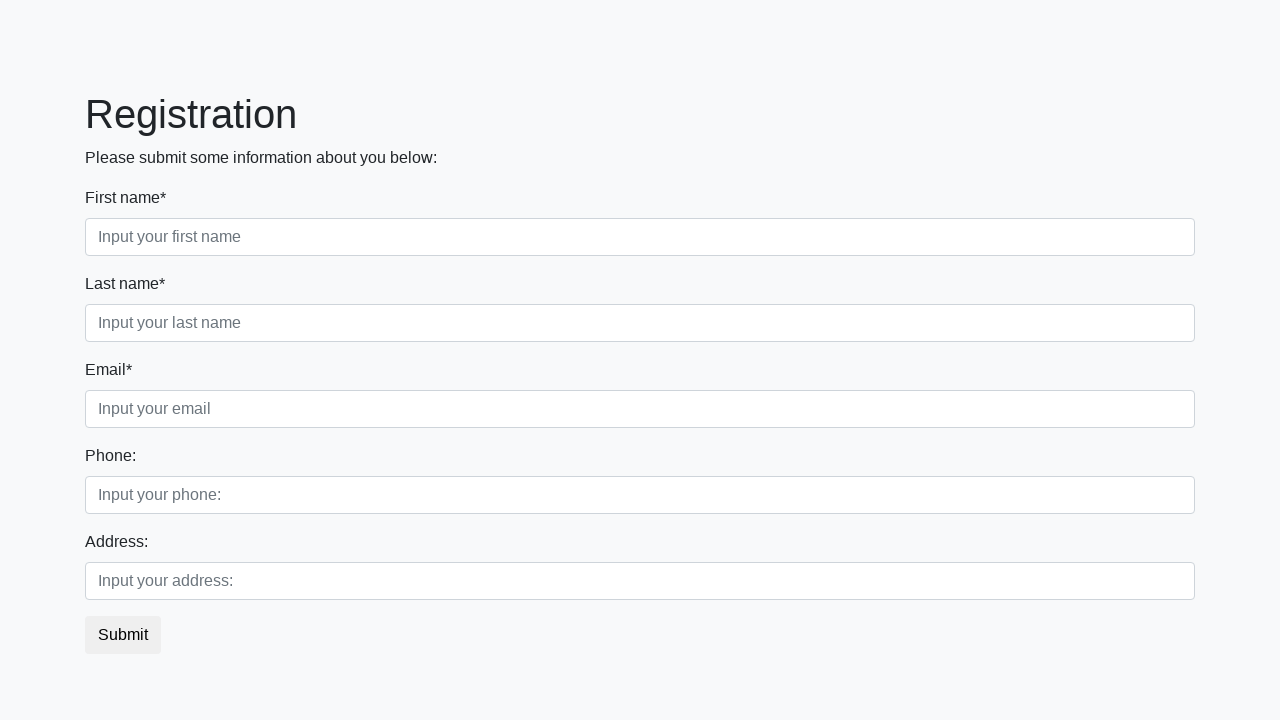

Filled first input field with 'fdssdf' on input
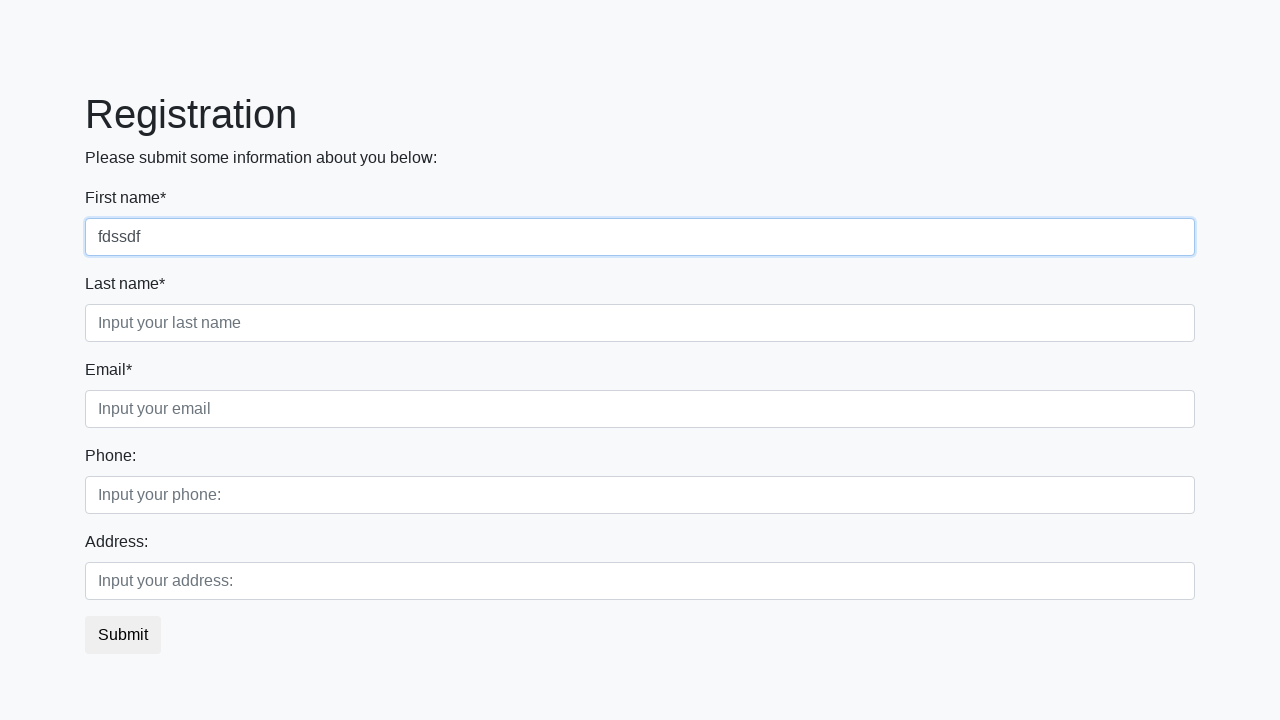

Filled second input field with 'asdasd' on .first_block .second
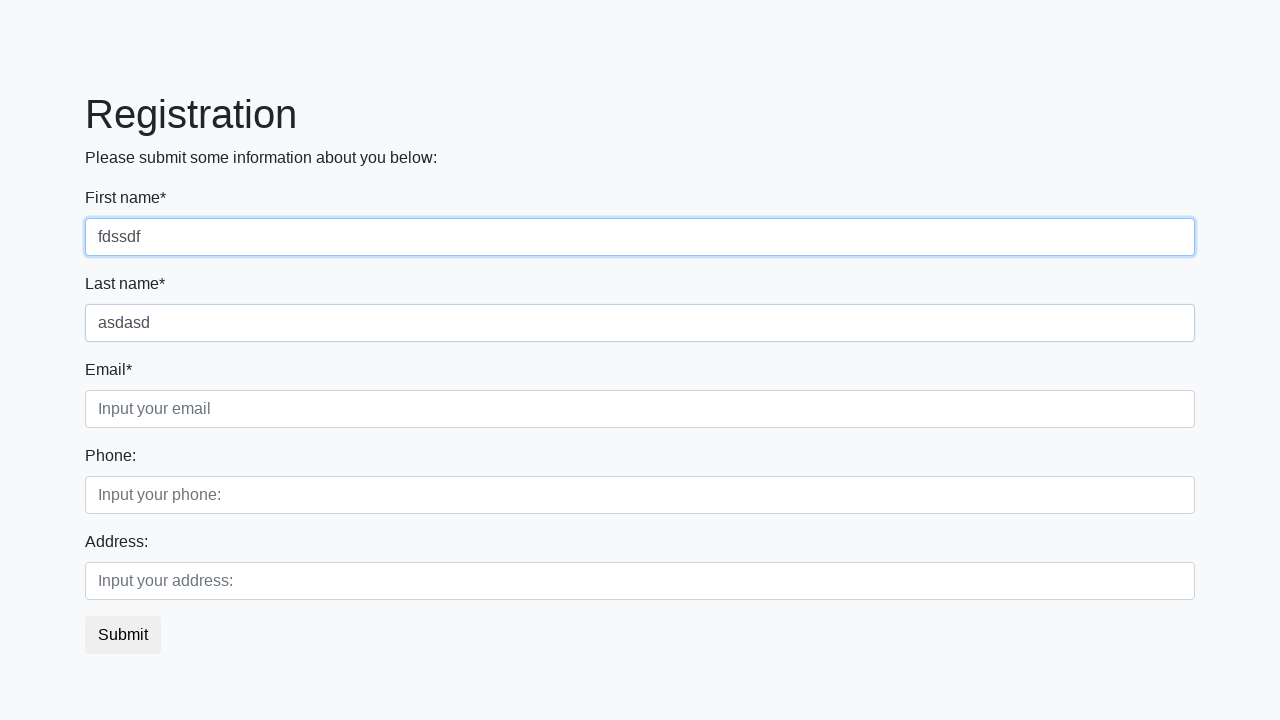

Filled third input field with 'asdasd' on .third
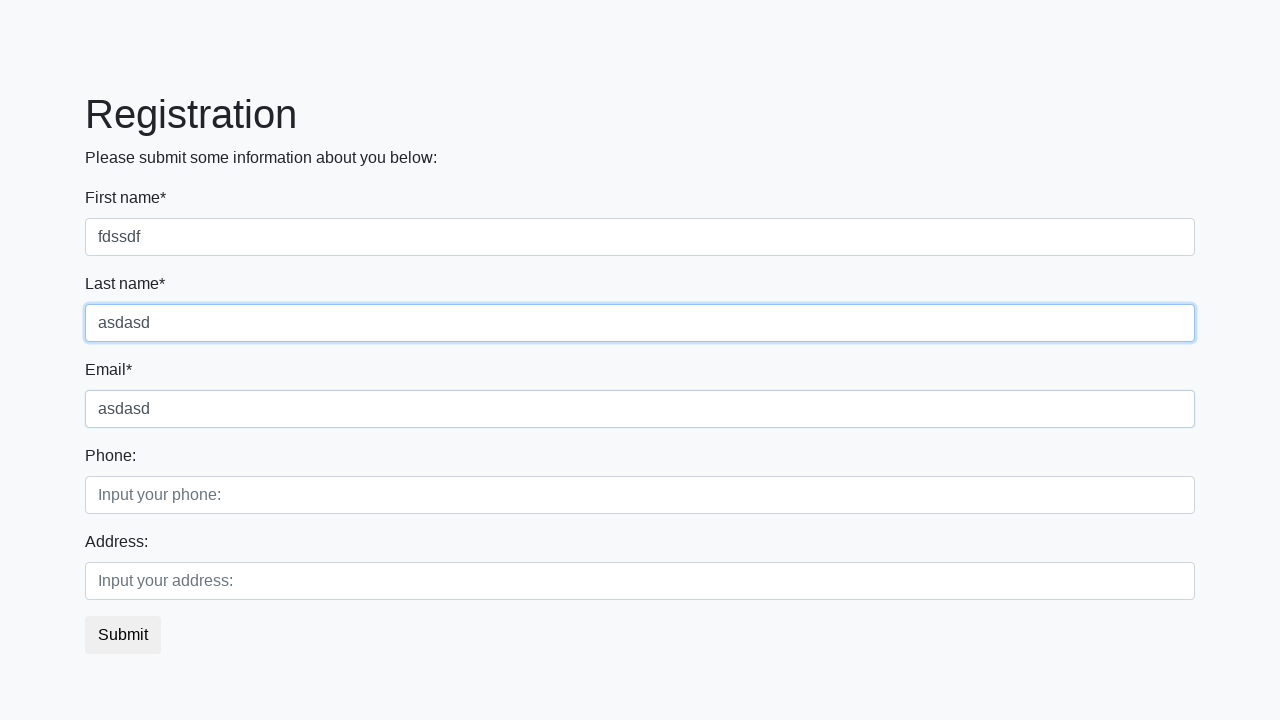

Clicked submit button to register at (123, 635) on button.btn
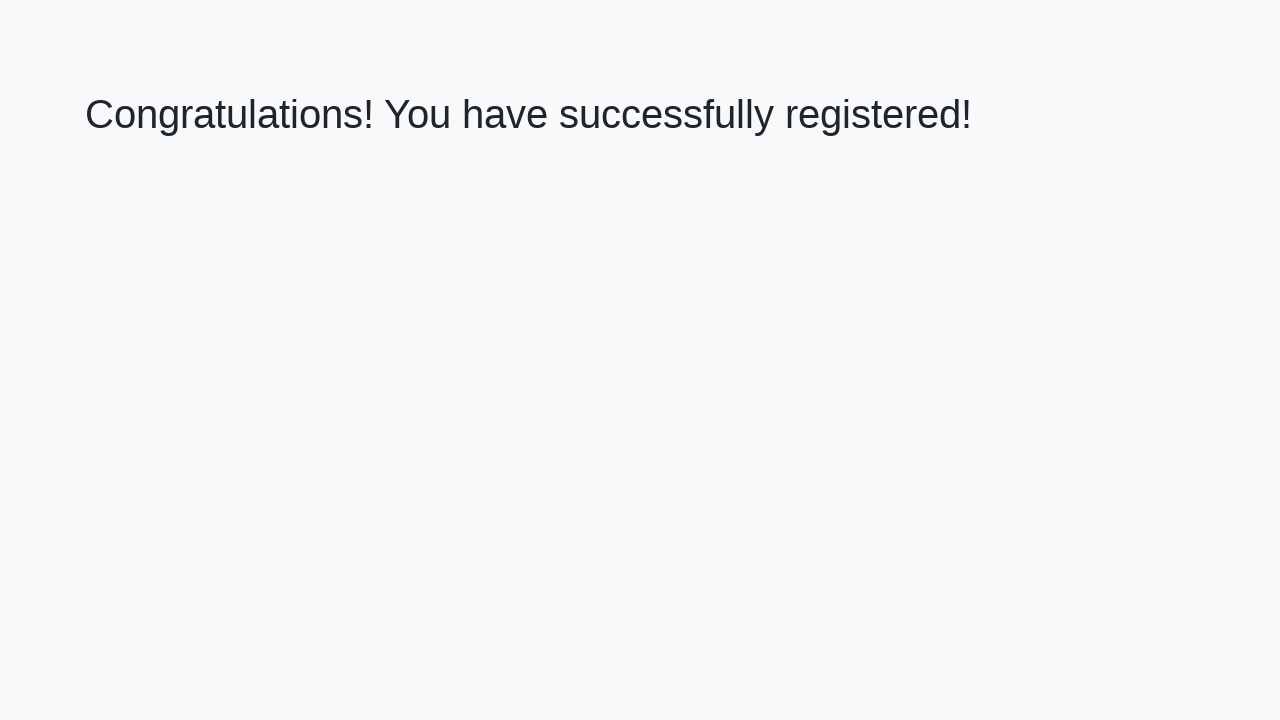

Congratulations message appeared - registration successful
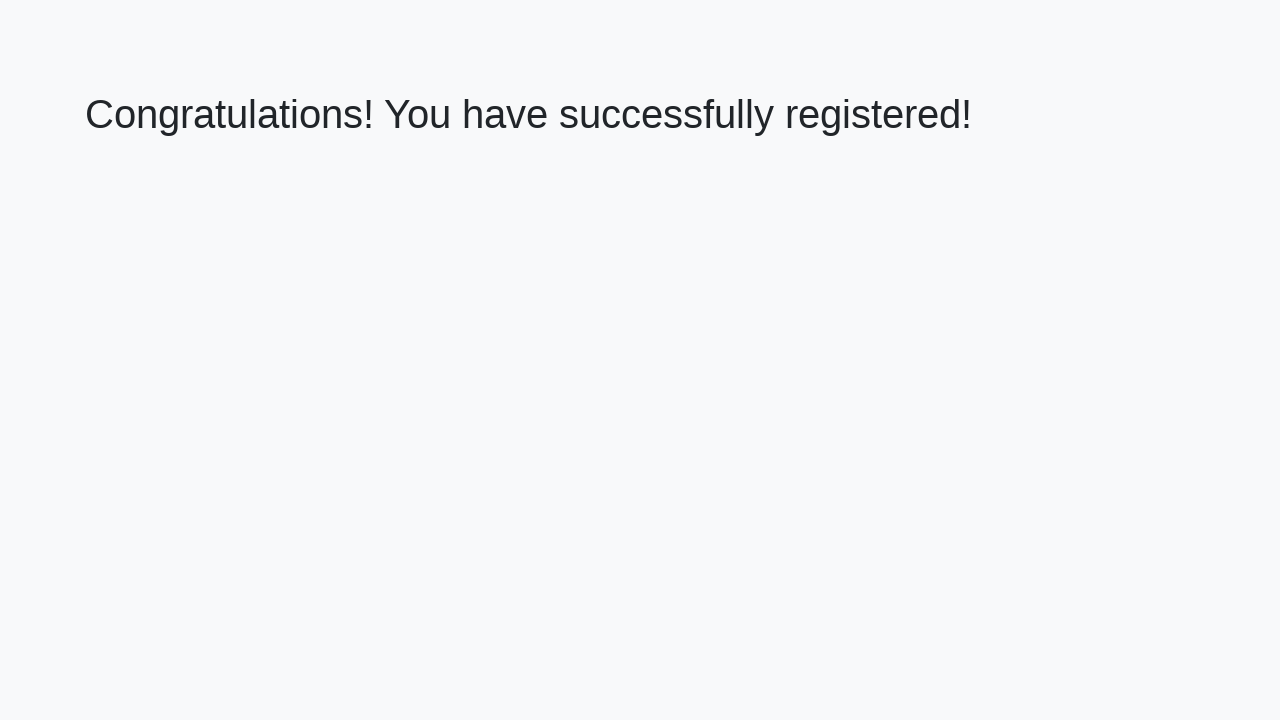

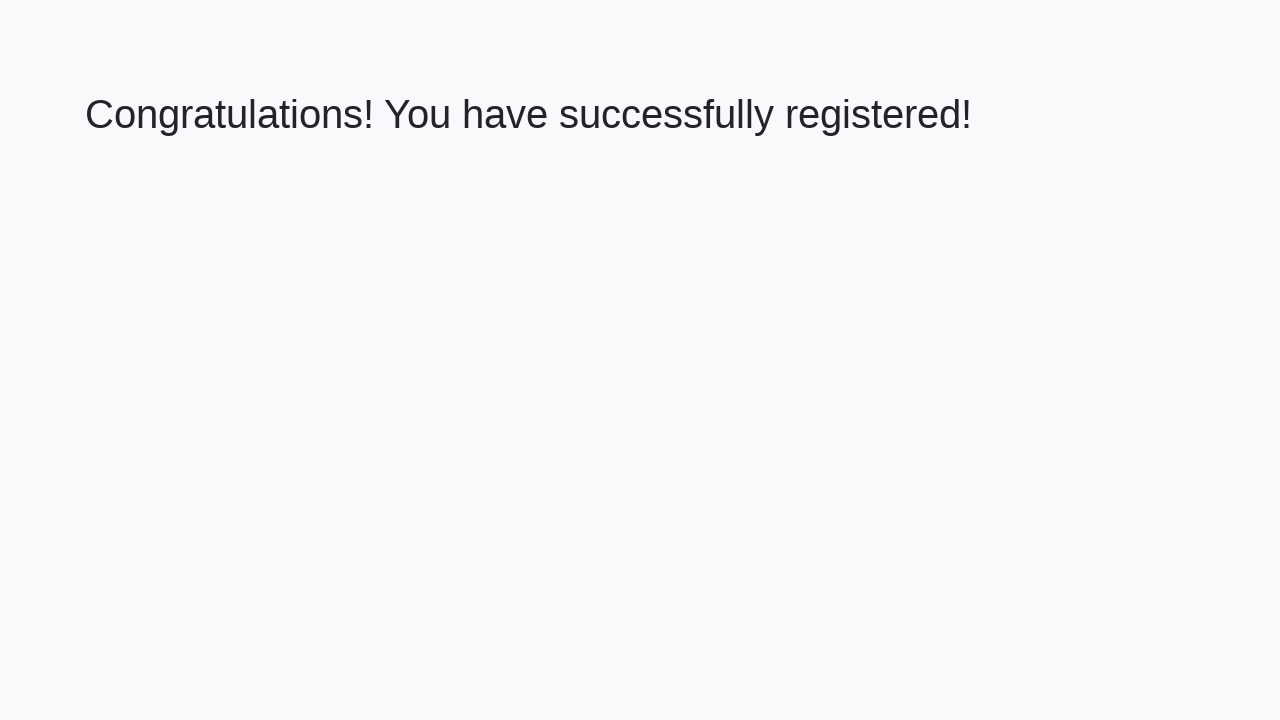